Tests interaction with a dropdown menu on emailfake.com by clicking a button to reveal the dropdown and waiting for the dropdown options to be visible.

Starting URL: https://emailfake.com/

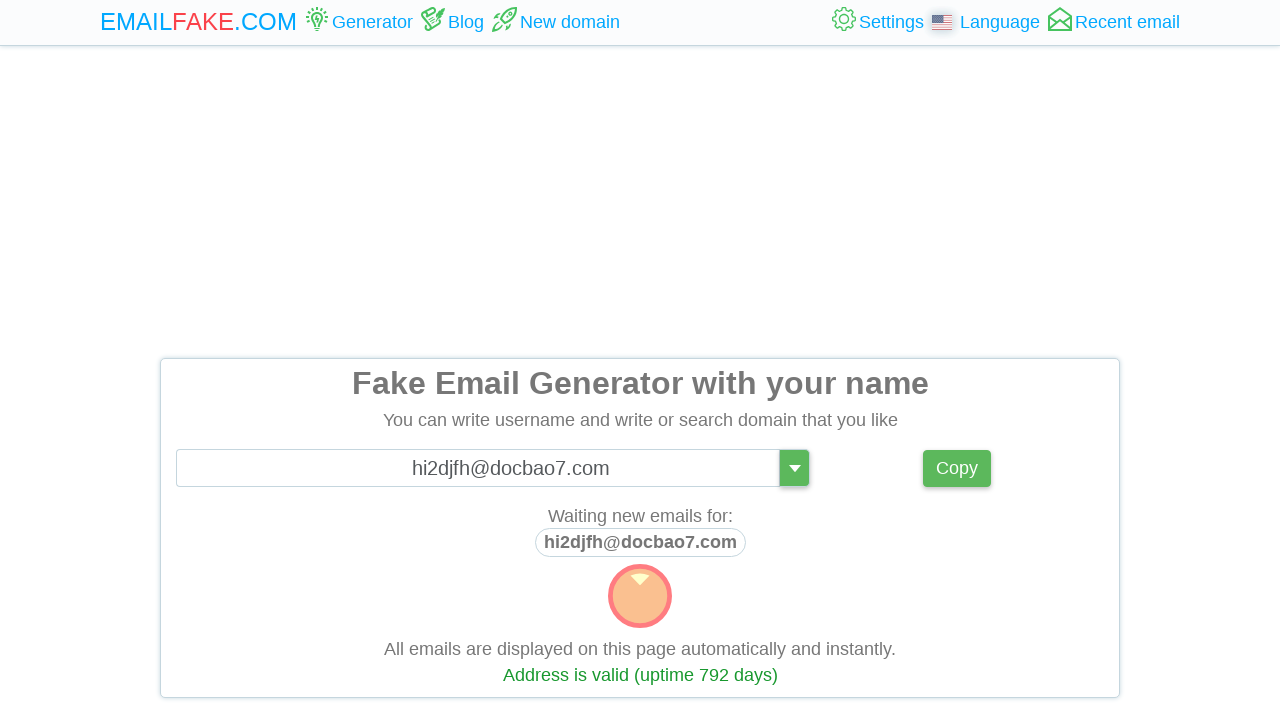

Clicked button to reveal dropdown menu options at (795, 468) on xpath=/html/body/div[3]/div/div/div/div[3]
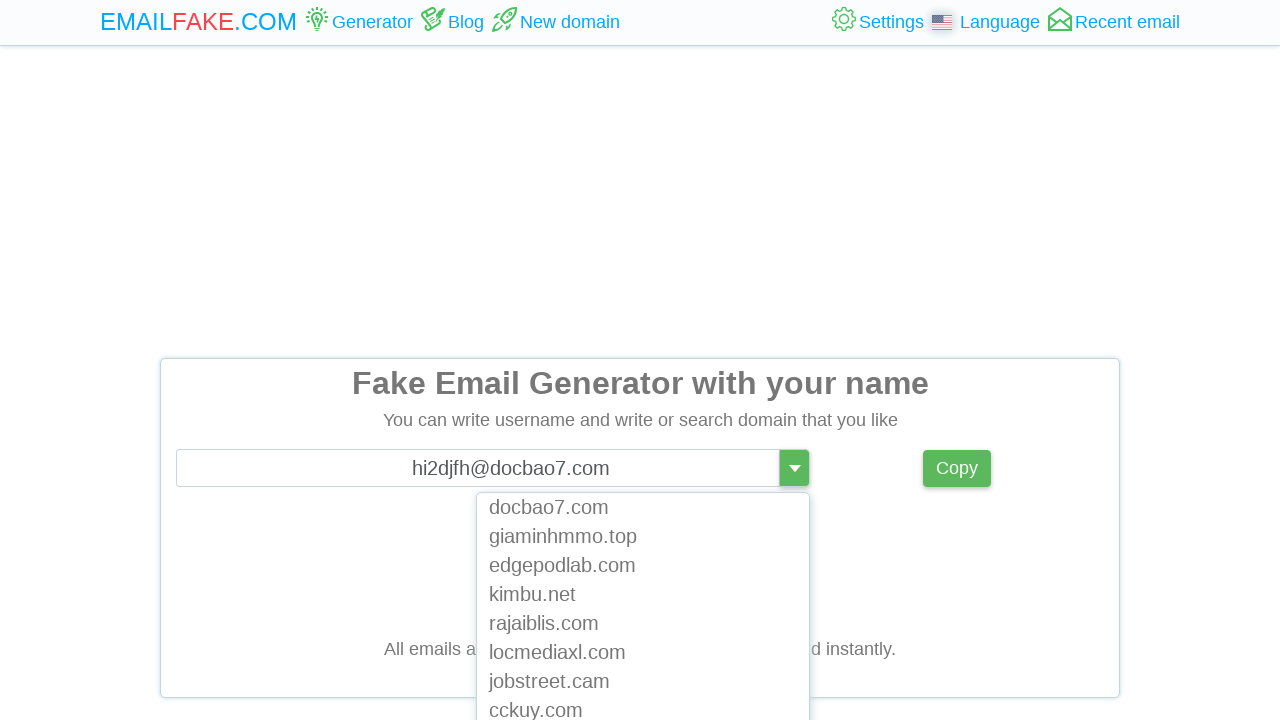

Dropdown menu became visible
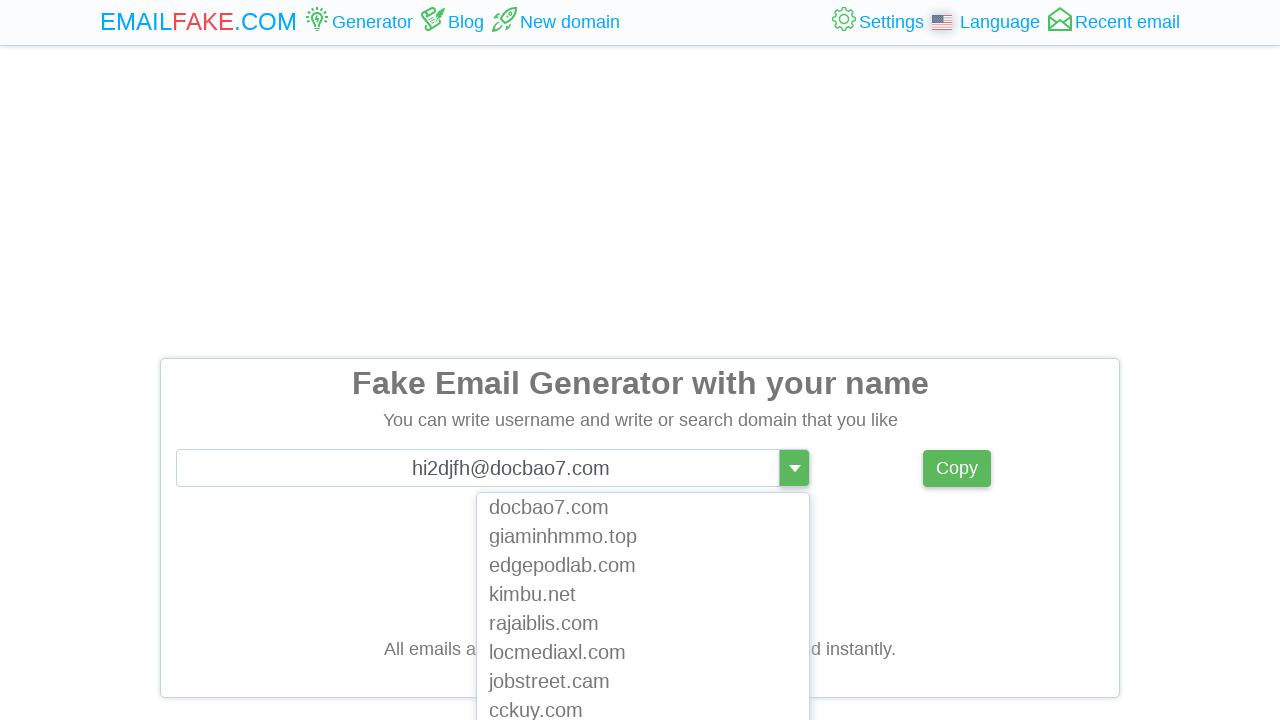

Dropdown options are present and loaded
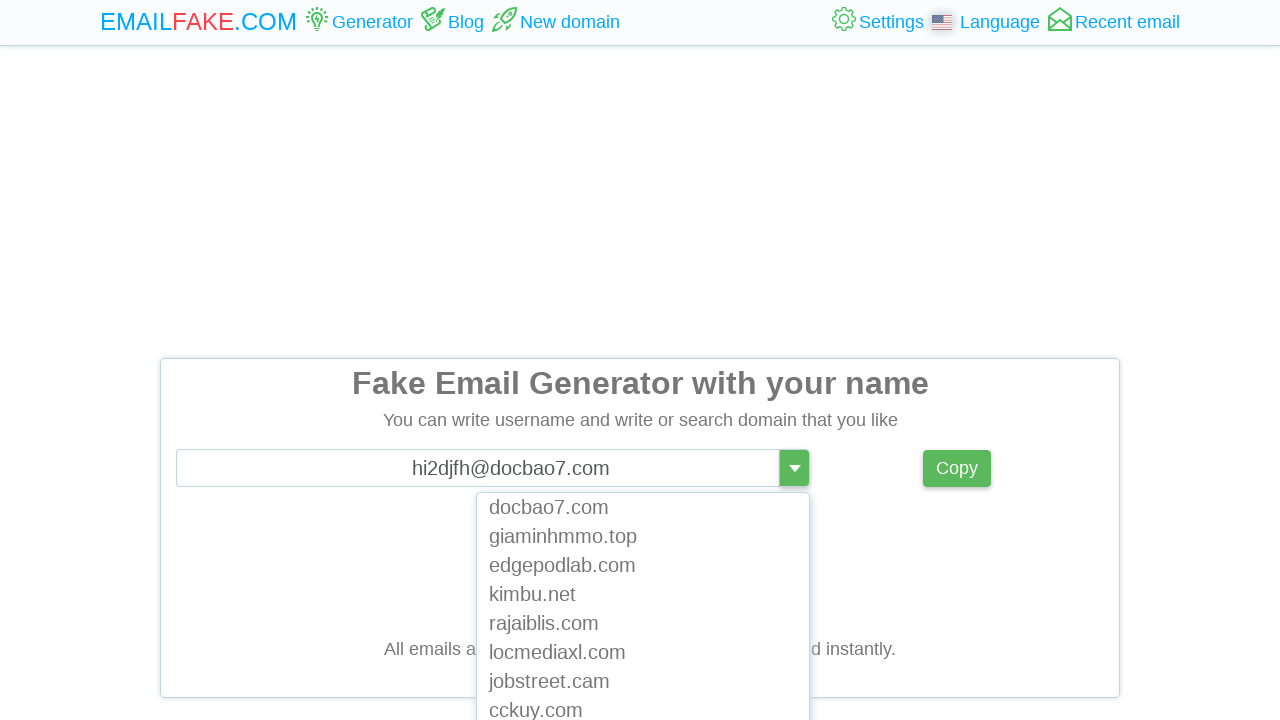

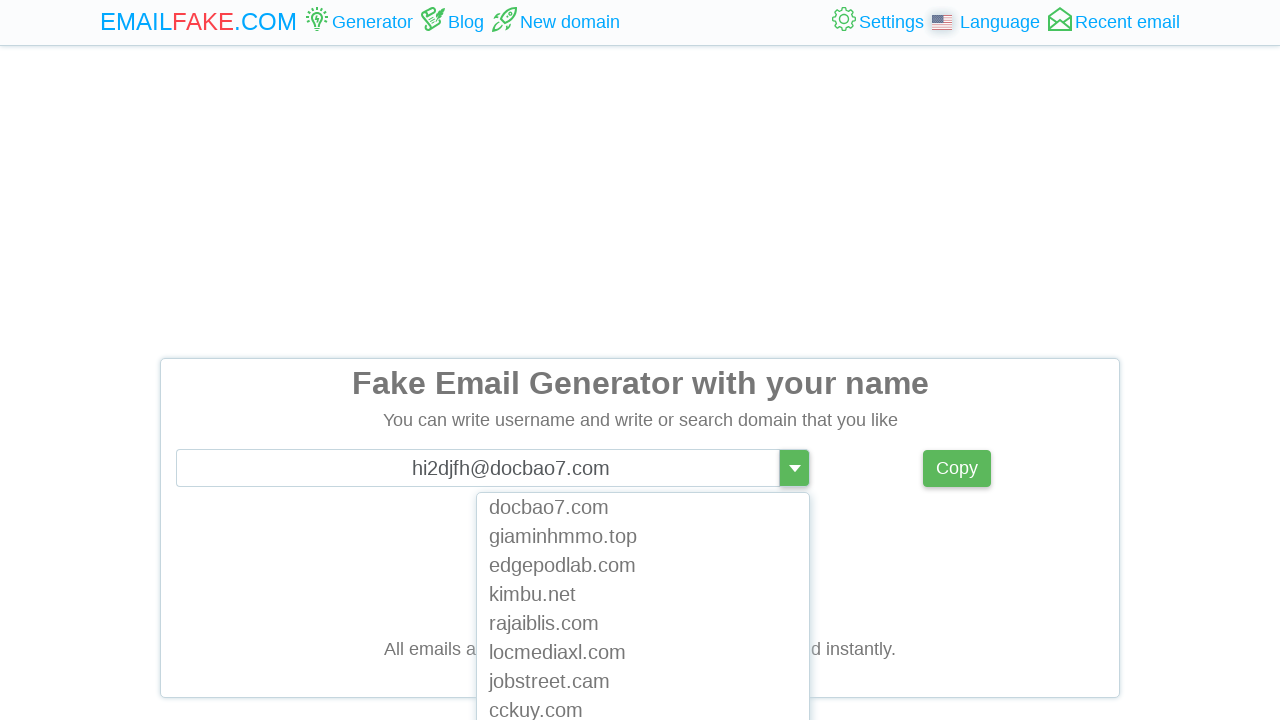